Tests that entering text instead of a number shows the correct error message "Please enter a number"

Starting URL: https://kristinek.github.io/site/tasks/enter_a_number

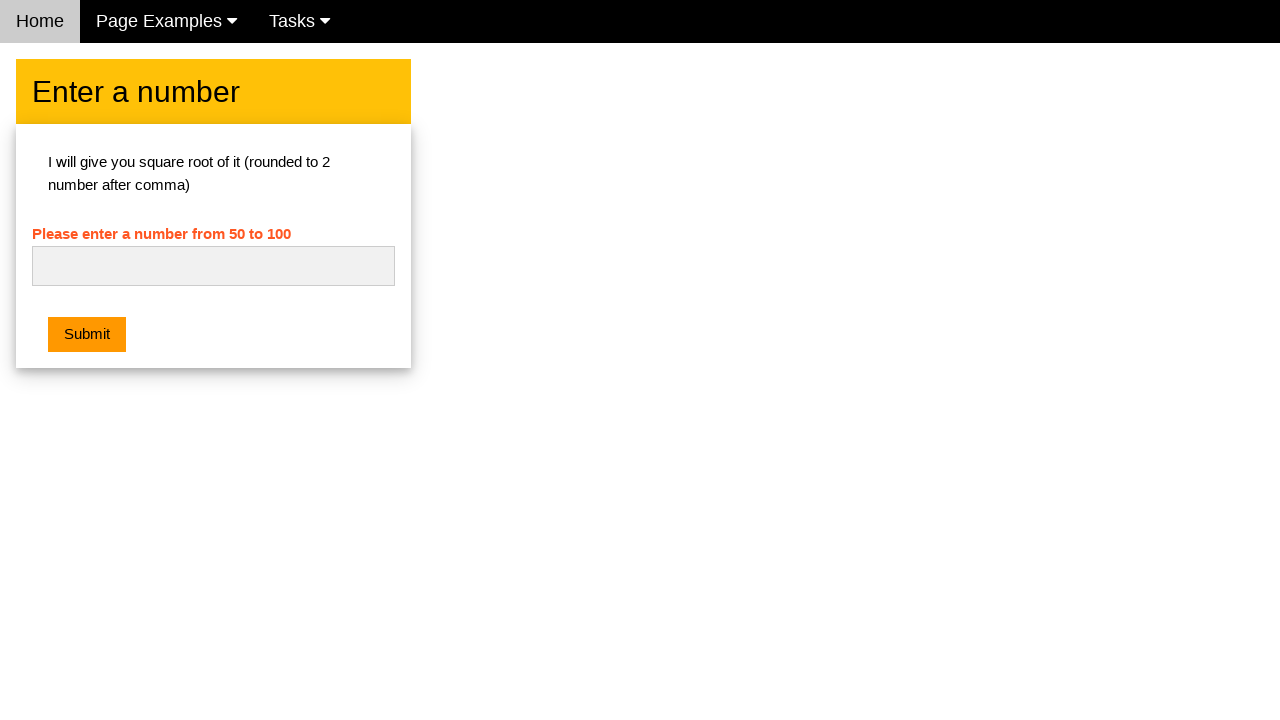

Navigated to enter_a_number test page
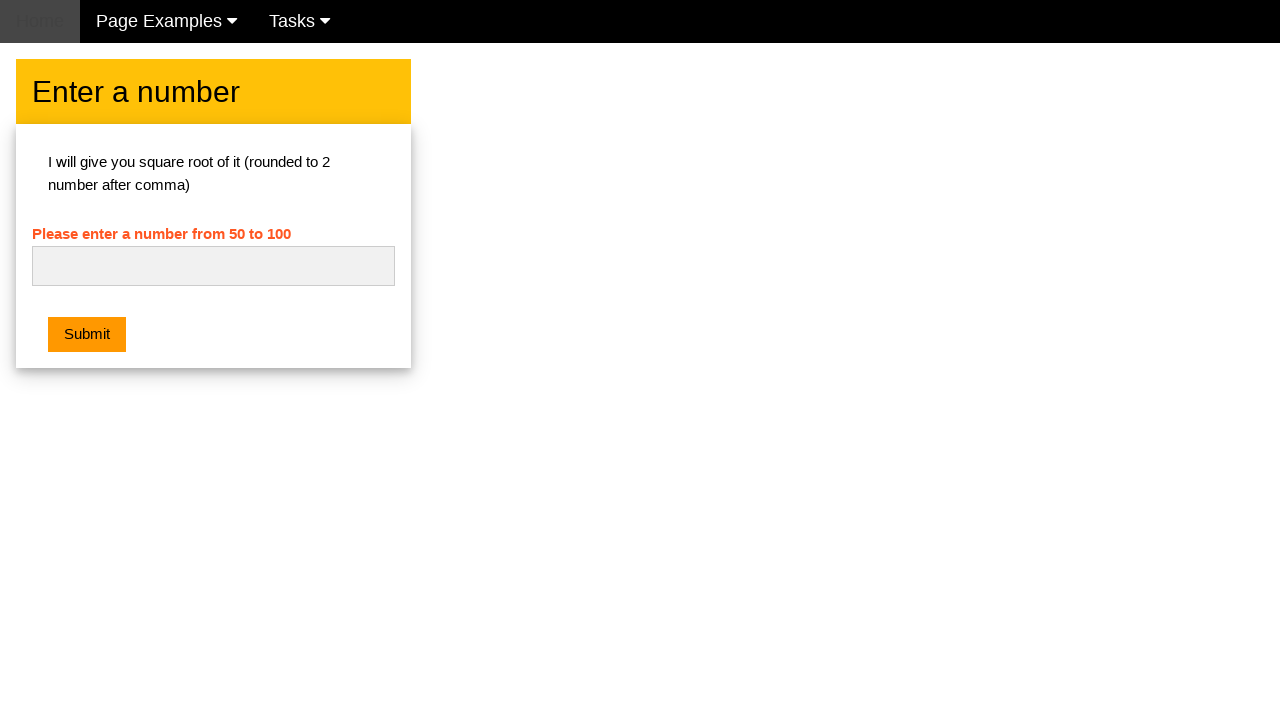

Filled number input field with text 'try ' on #numb
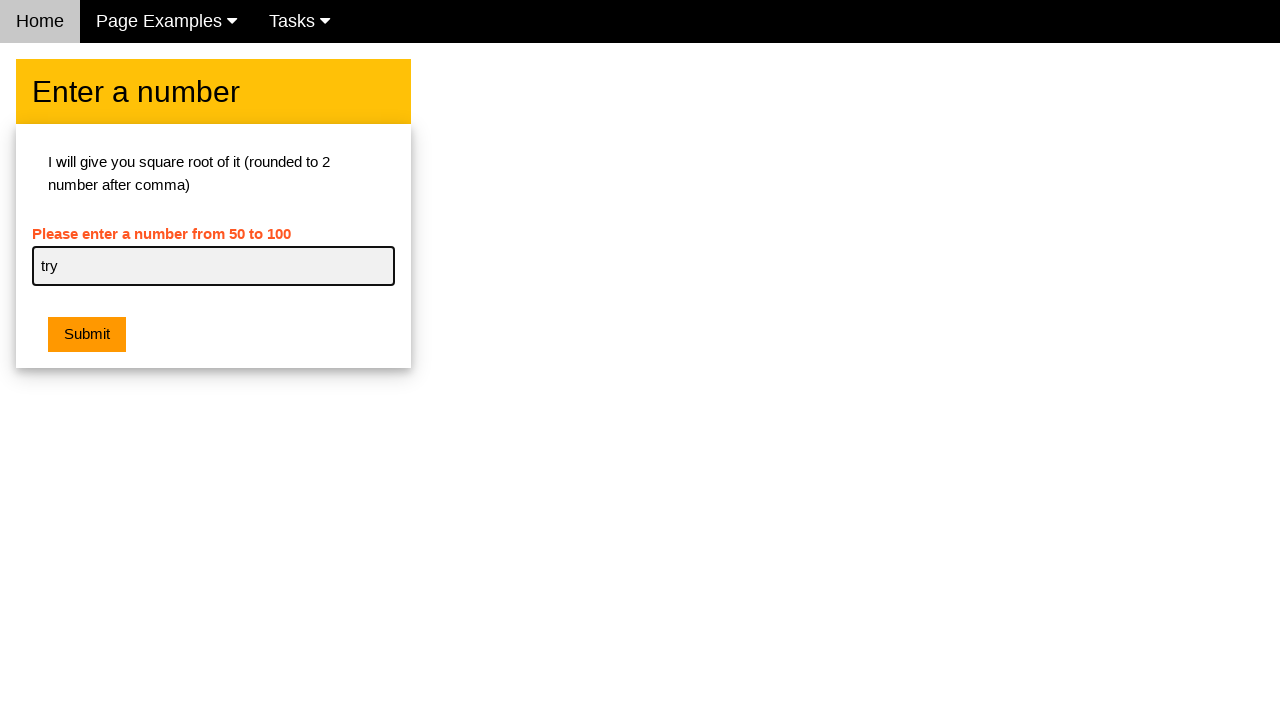

Clicked the submit button at (87, 335) on .w3-orange
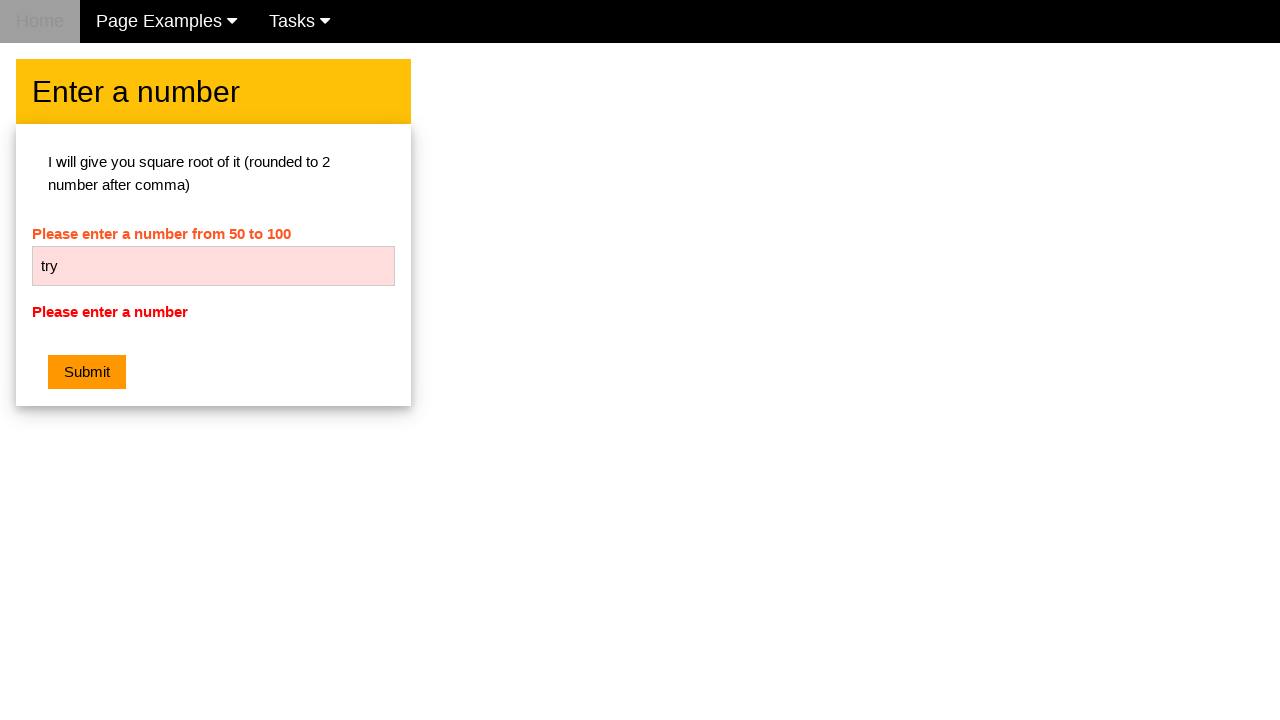

Error message element appeared on page
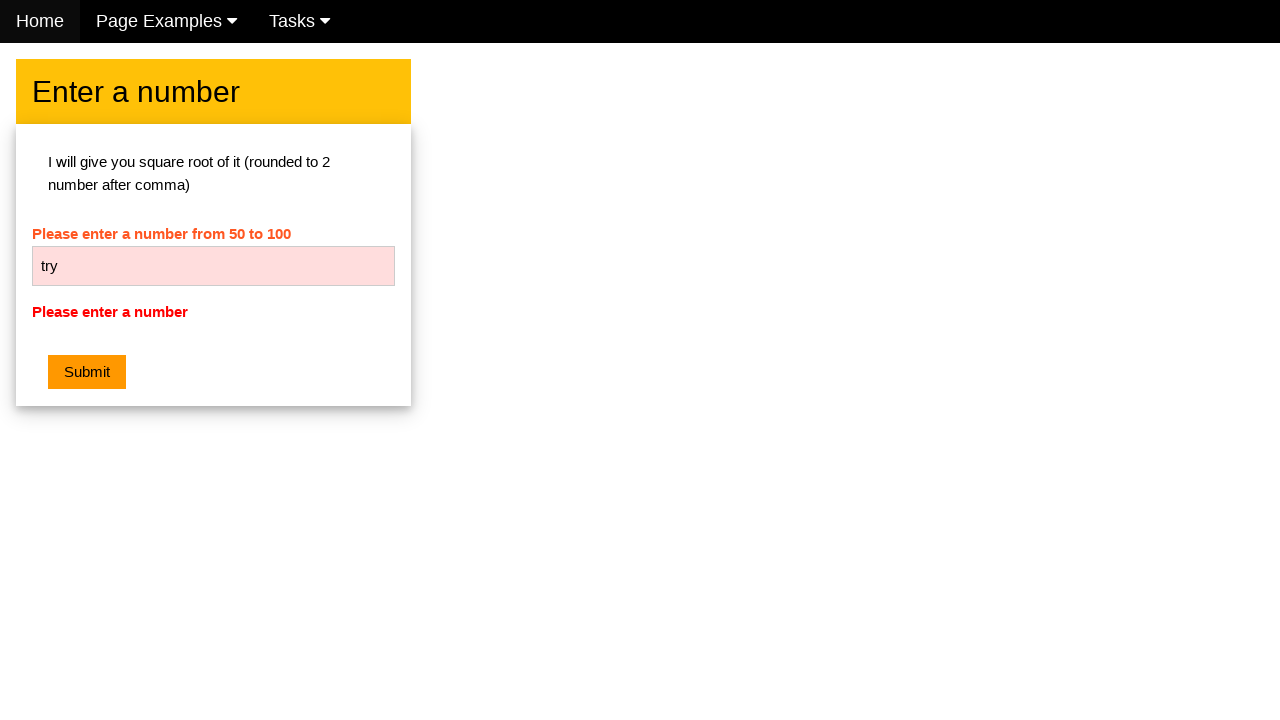

Verified error message text is 'Please enter a number'
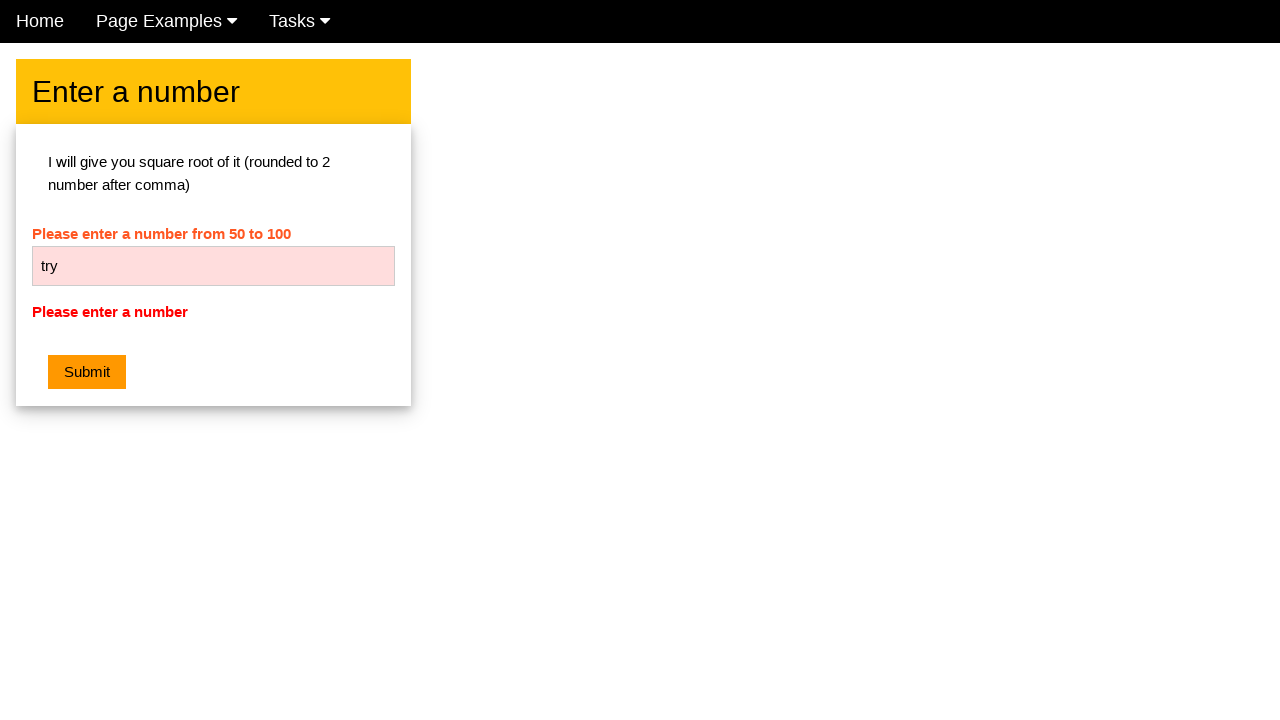

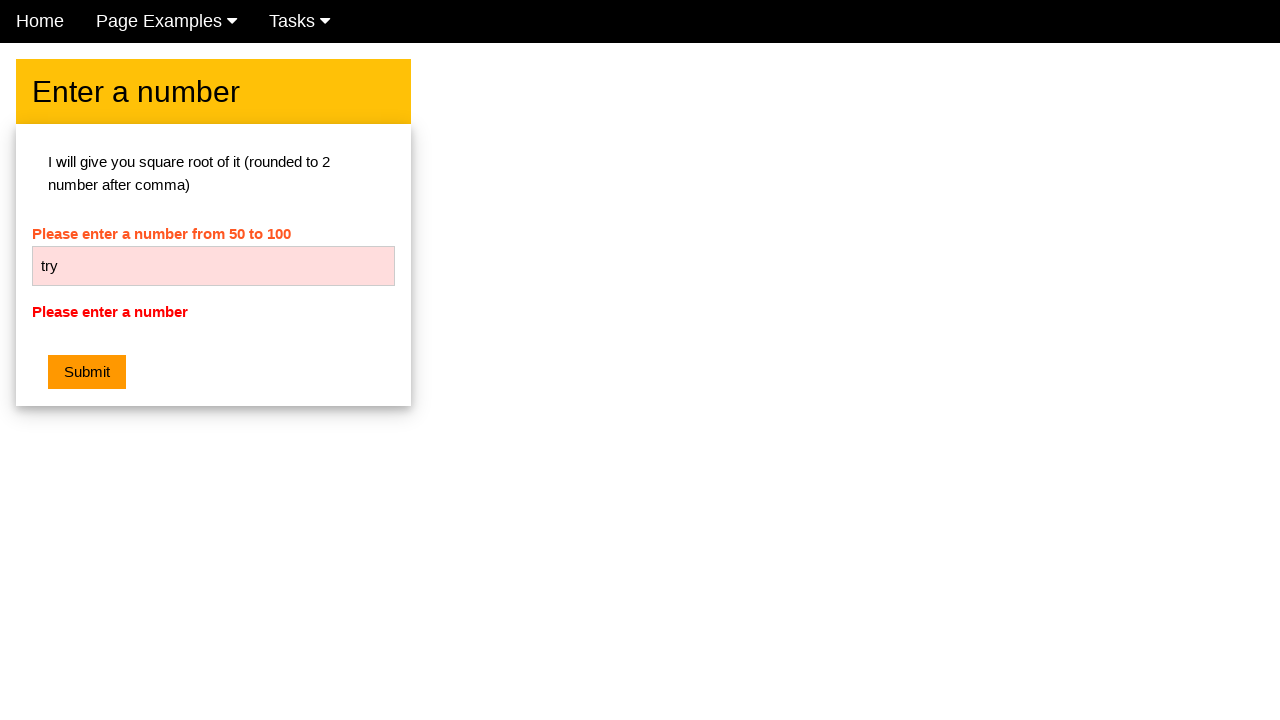